Tests AJAX request processing by clicking a button that triggers an async request and waiting for the data to load.

Starting URL: http://uitestingplayground.com/ajax

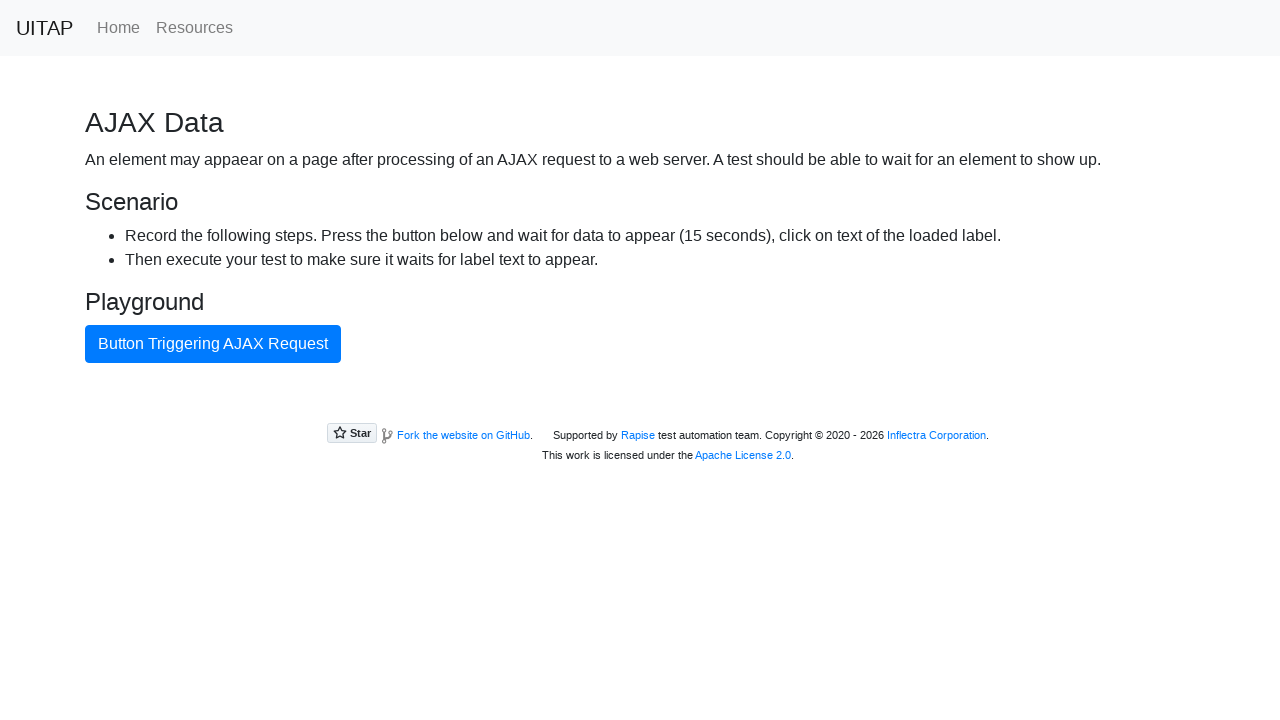

Clicked button to trigger AJAX request at (213, 344) on xpath=/html/body/section/div/button
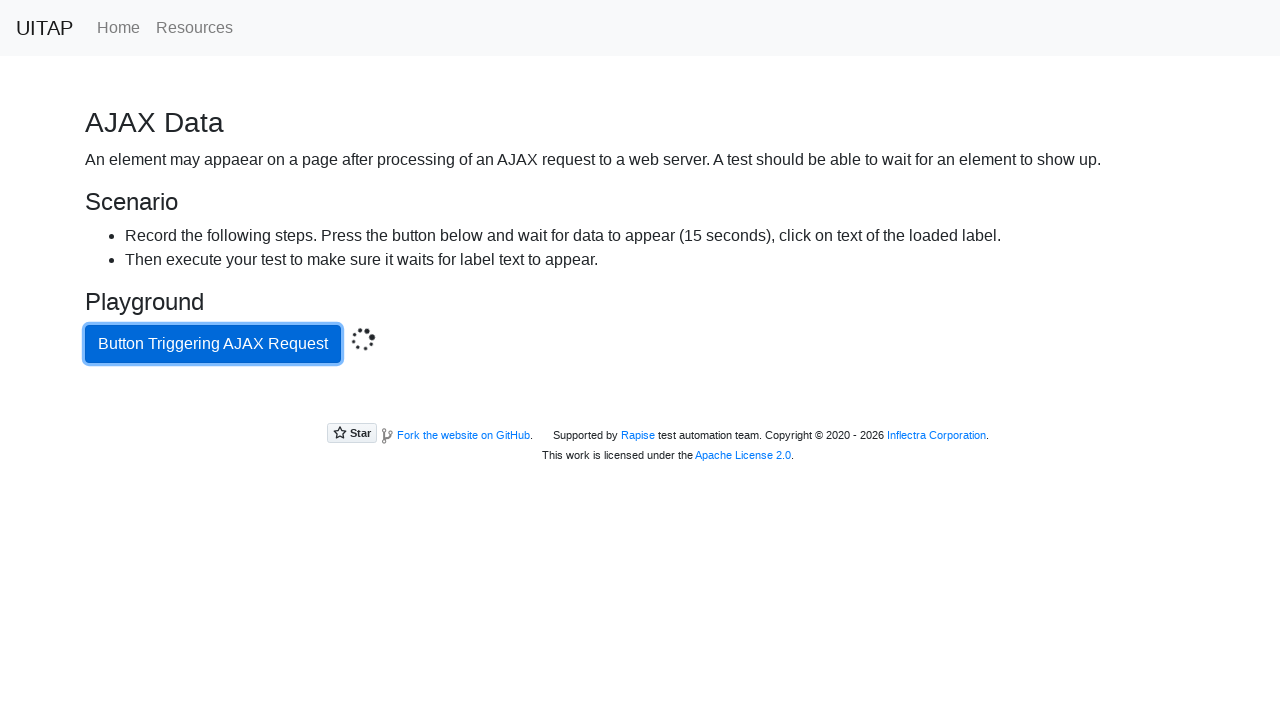

AJAX response loaded and data element appeared
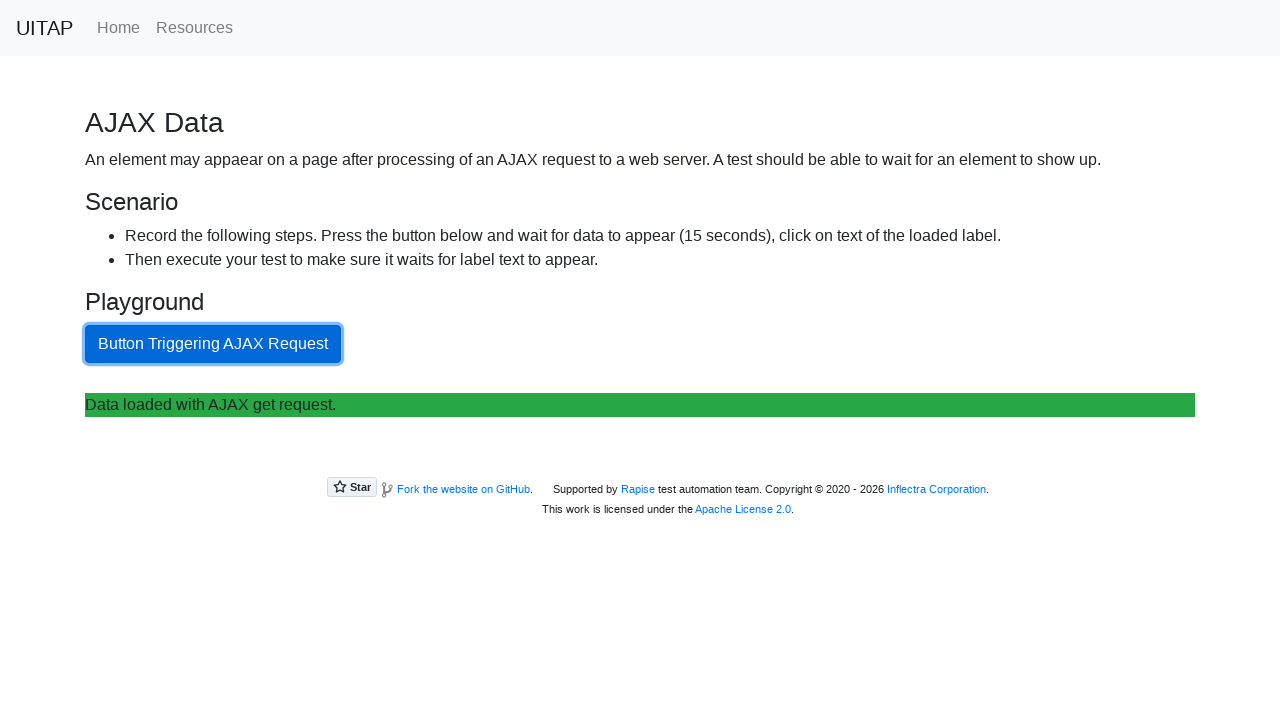

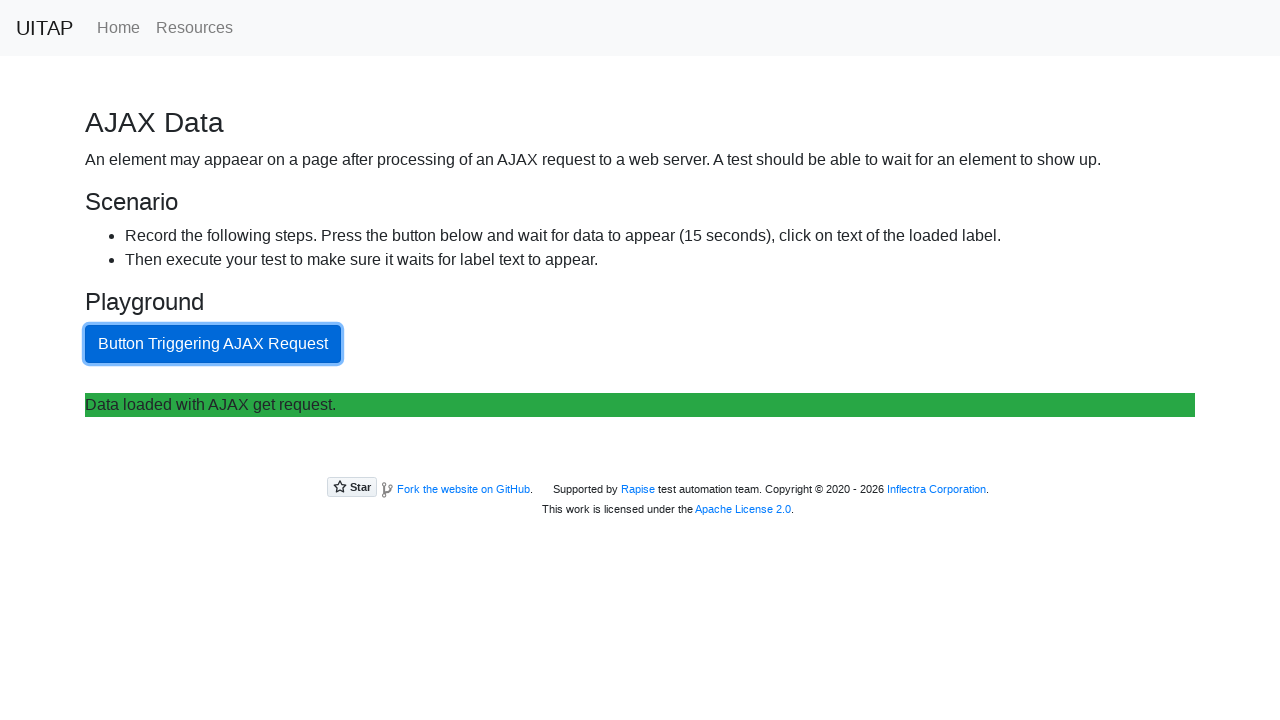